Tests a select menu by typing a search value into a dropdown input field and submitting

Starting URL: https://demoqa.com/select-menu

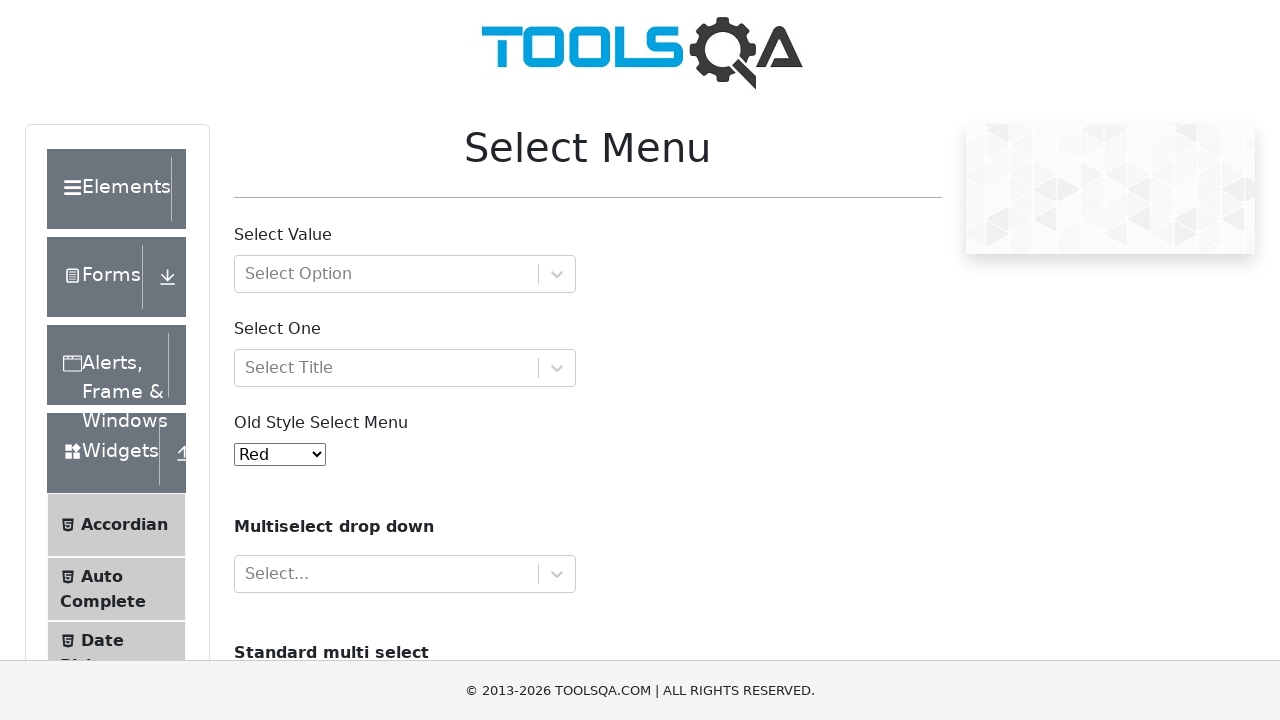

Filled select menu input field with 'Ms.' search value on //div[@id="selectOne"]//input
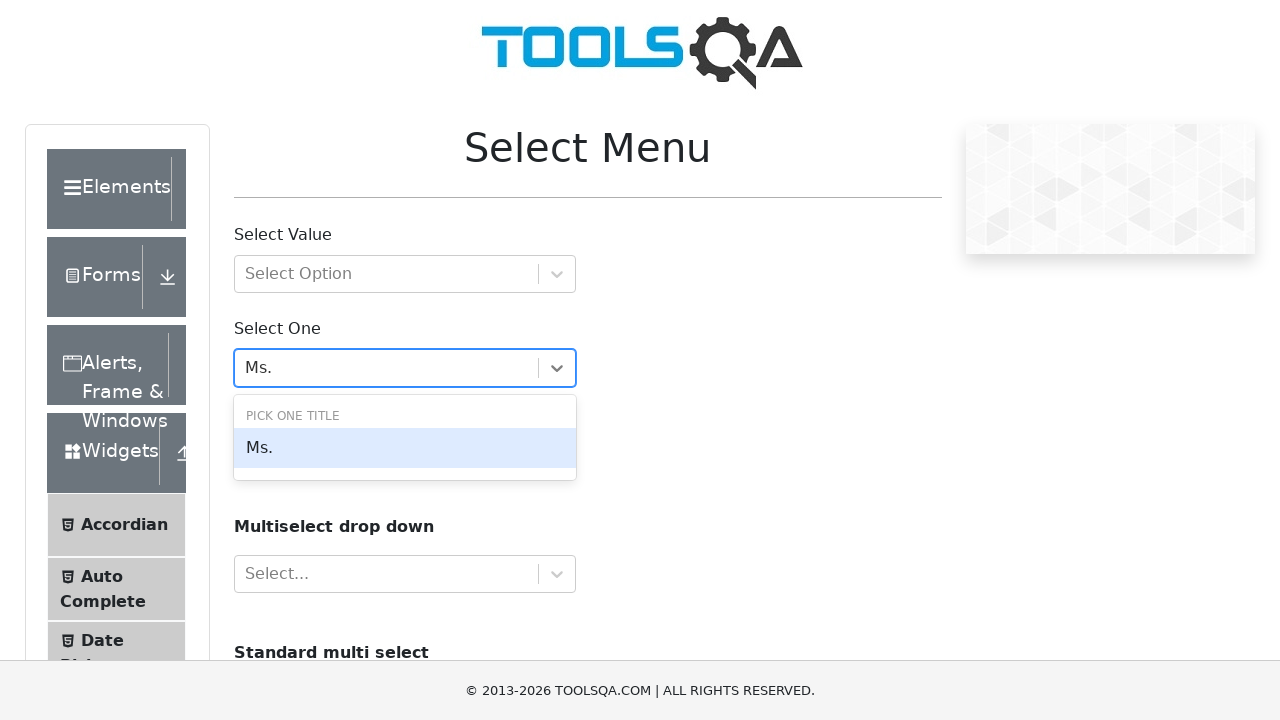

Pressed Enter to submit the select menu form on //div[@id="selectOne"]//input
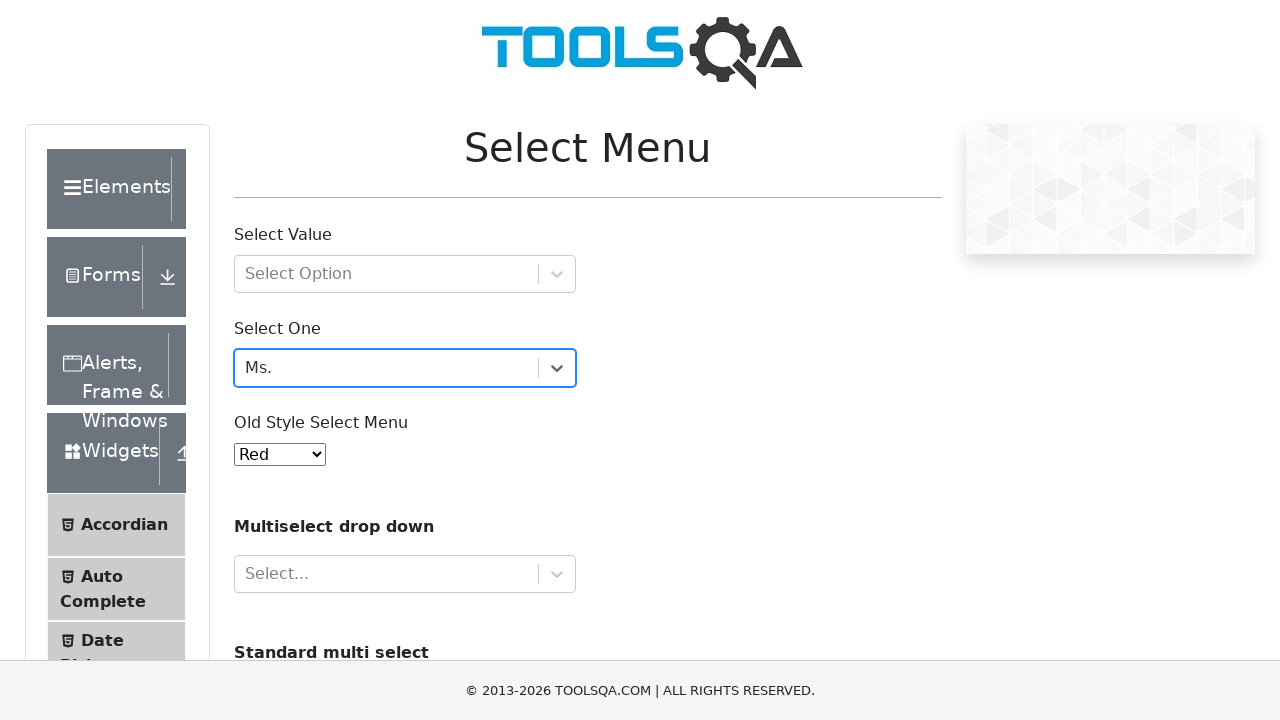

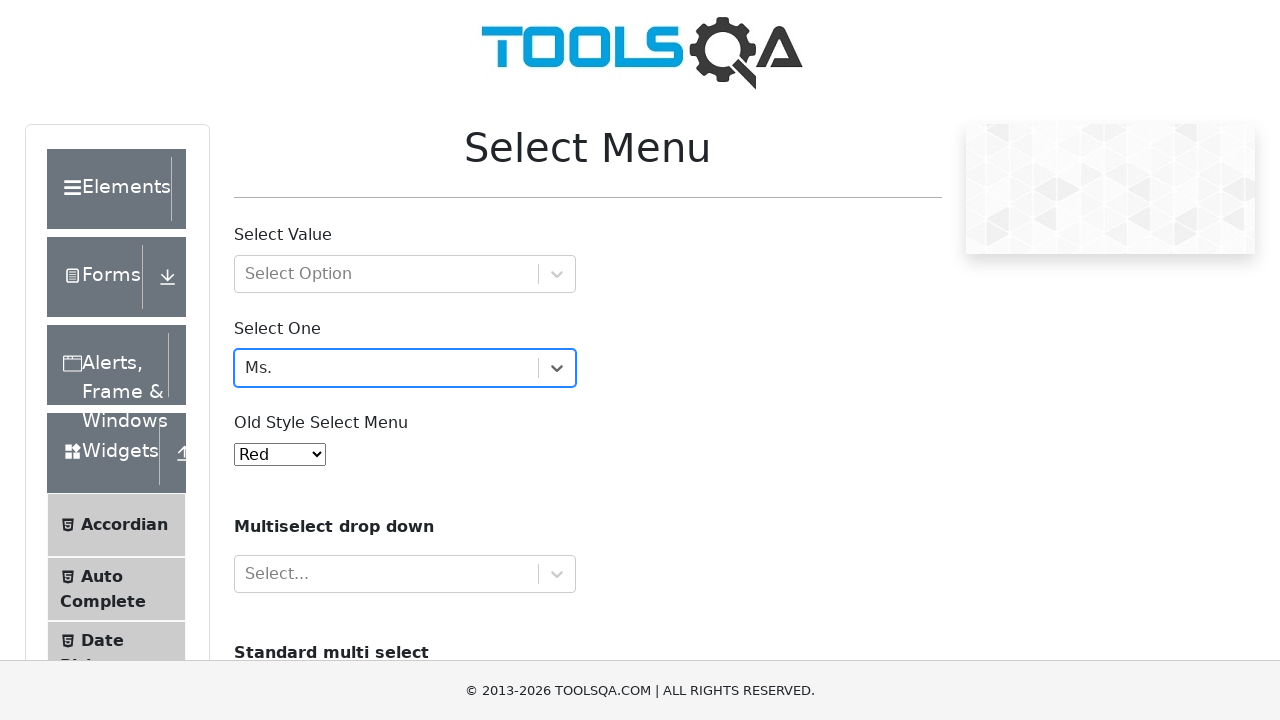